Tests various JavaScript alert interactions including accepting simple alerts, waiting for timed alerts, dismissing confirmation dialogs, and sending text input to prompt alerts.

Starting URL: https://demoqa.com/alerts

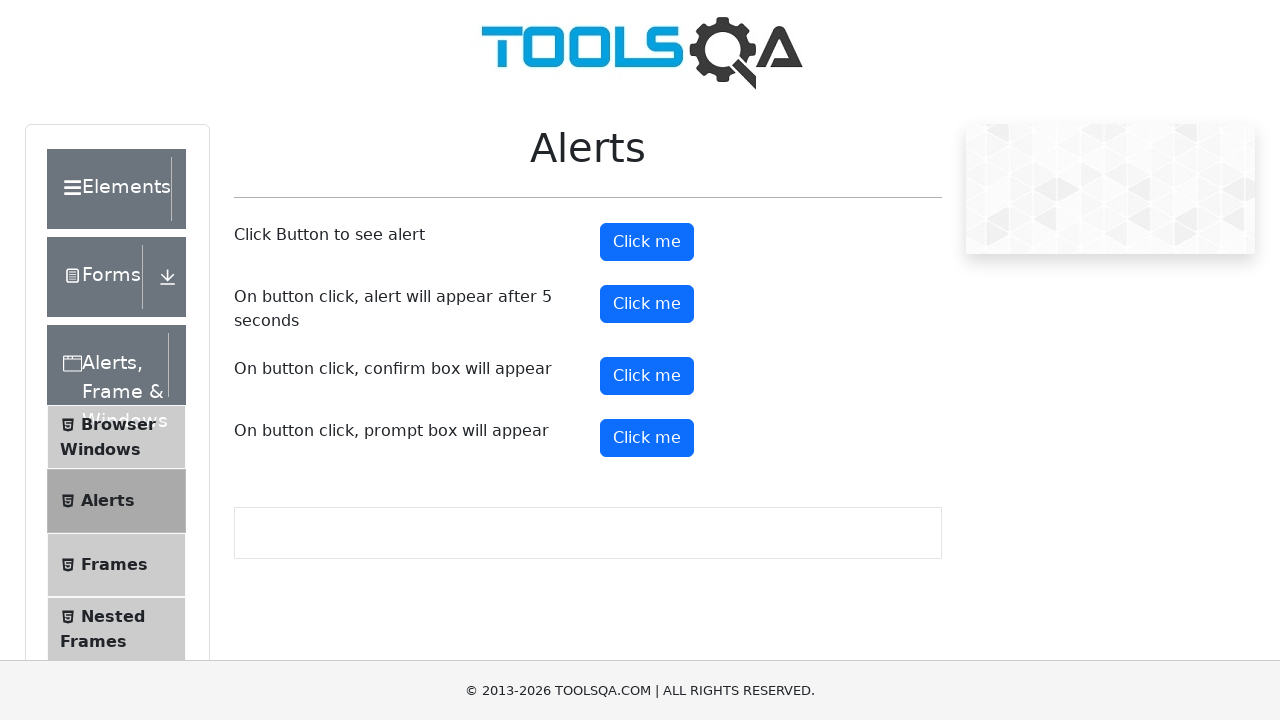

Clicked simple alert button at (647, 242) on button#alertButton
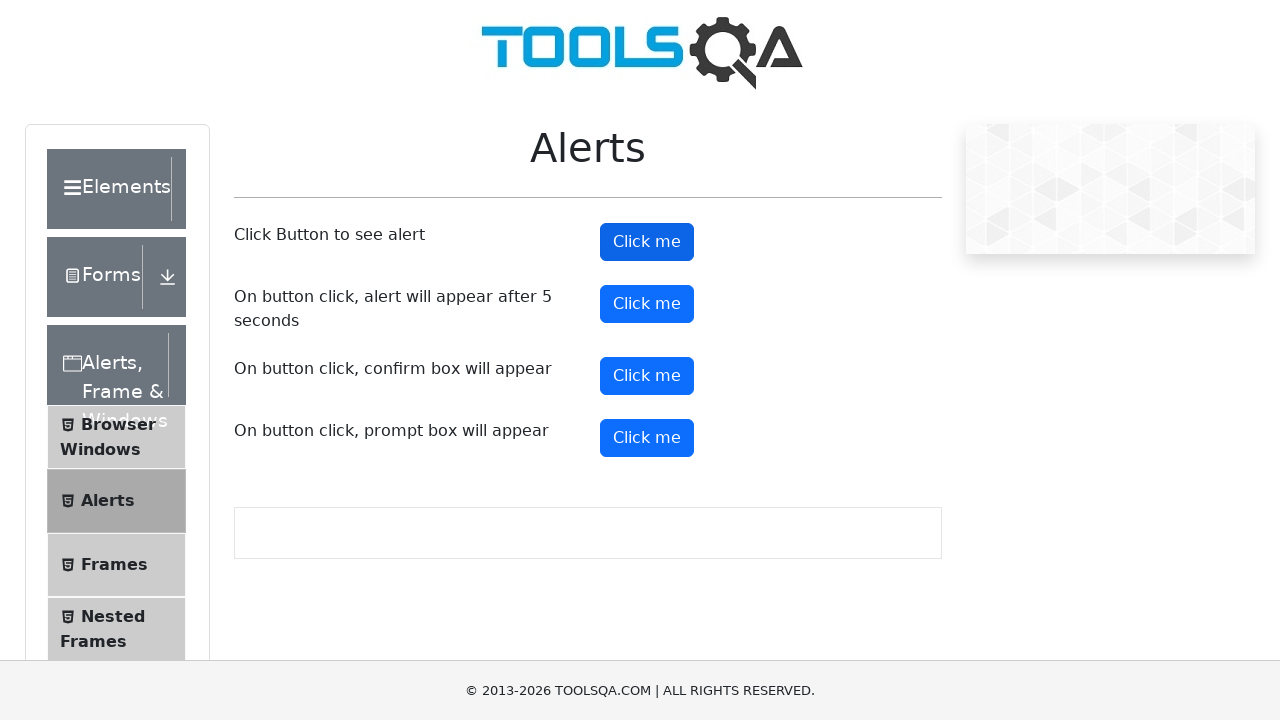

Set up dialog handler to accept alerts
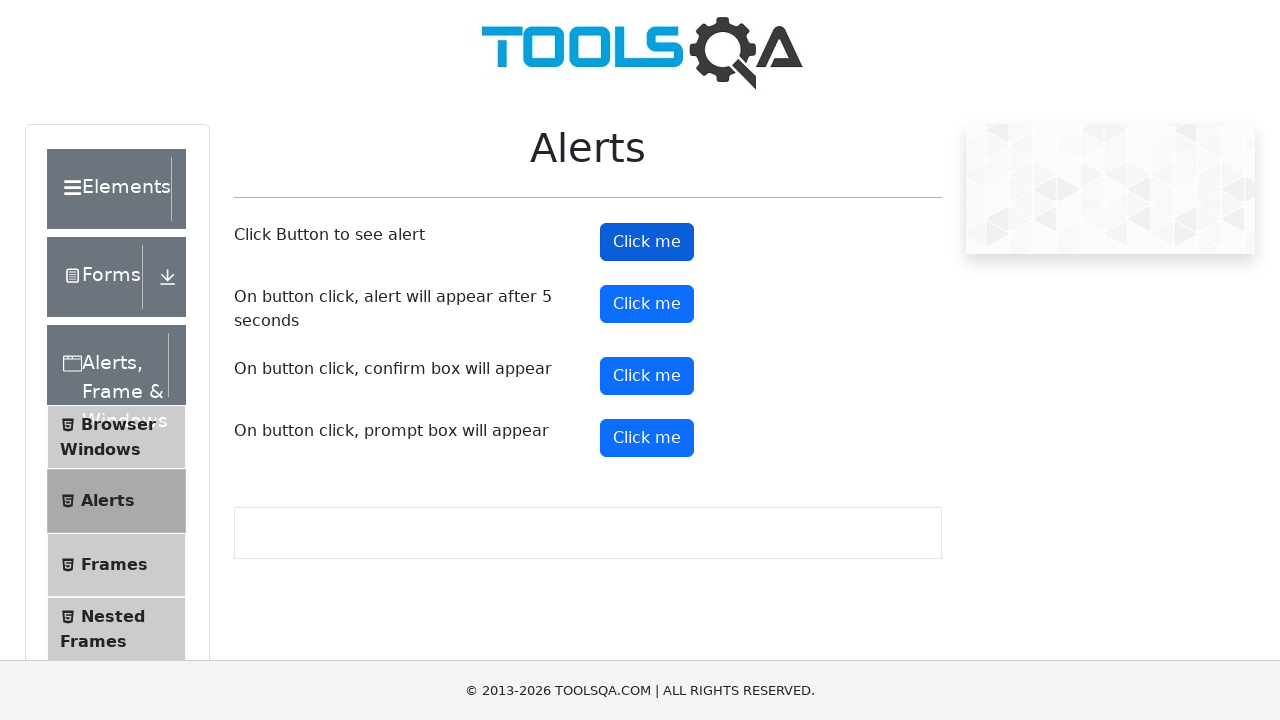

Waited 1 second for simple alert to be processed
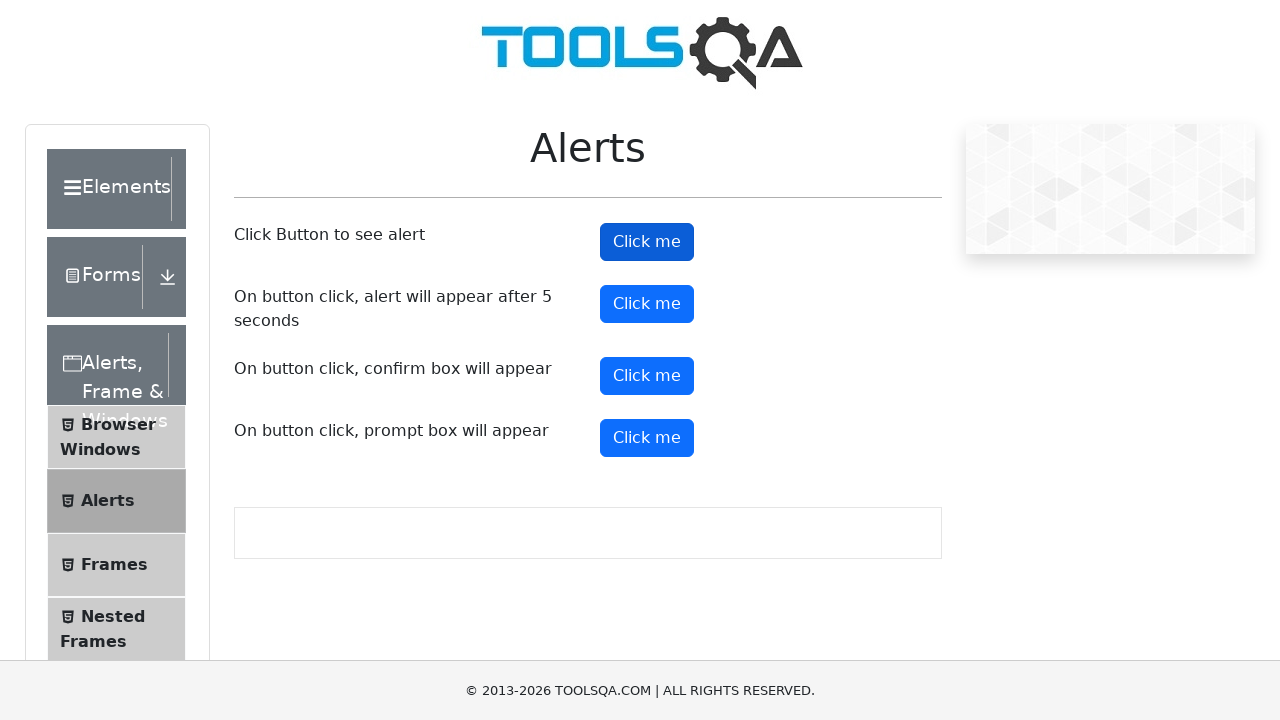

Clicked timer alert button at (647, 304) on button#timerAlertButton
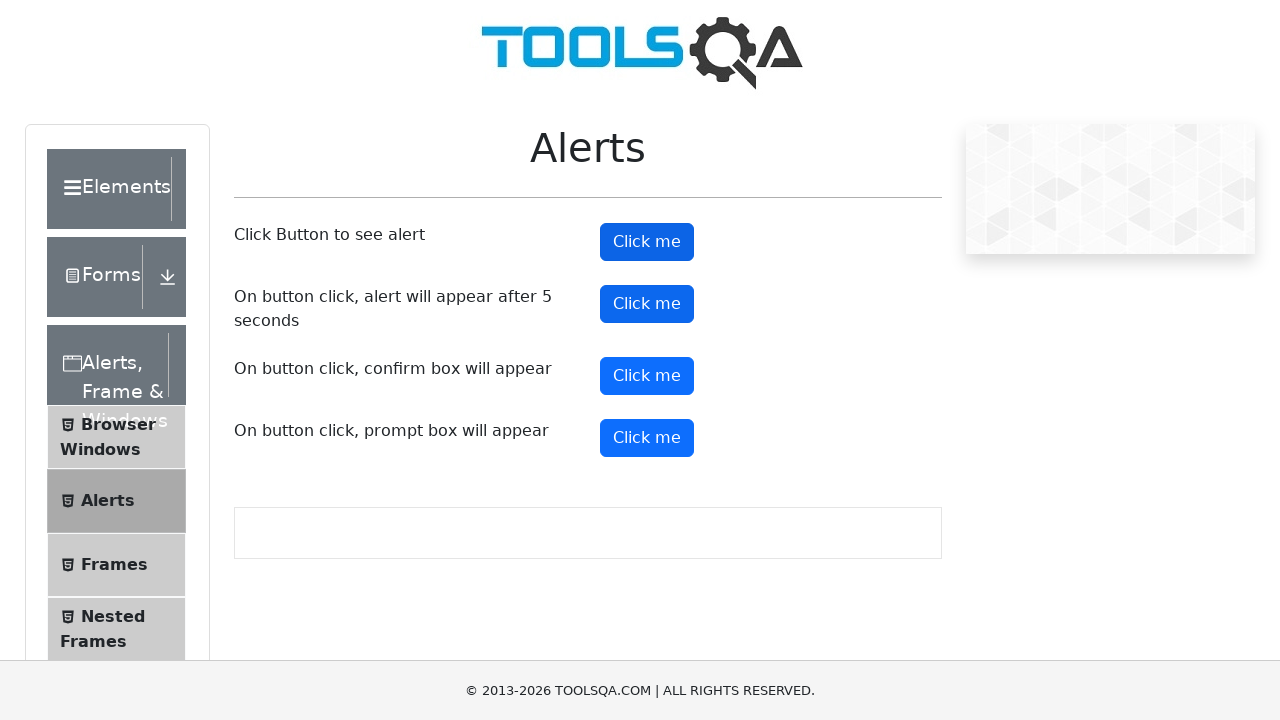

Waited 6 seconds for timed alert to appear and be accepted
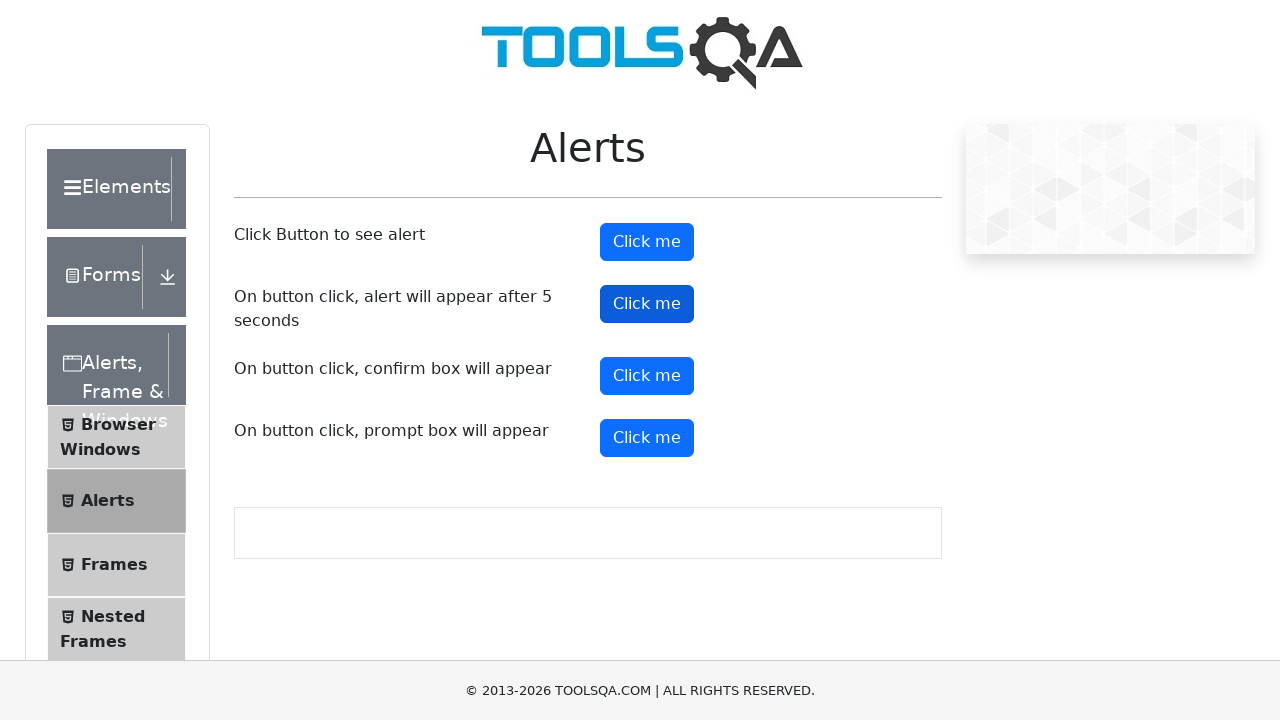

Clicked confirm button to trigger confirmation dialog at (647, 376) on button#confirmButton
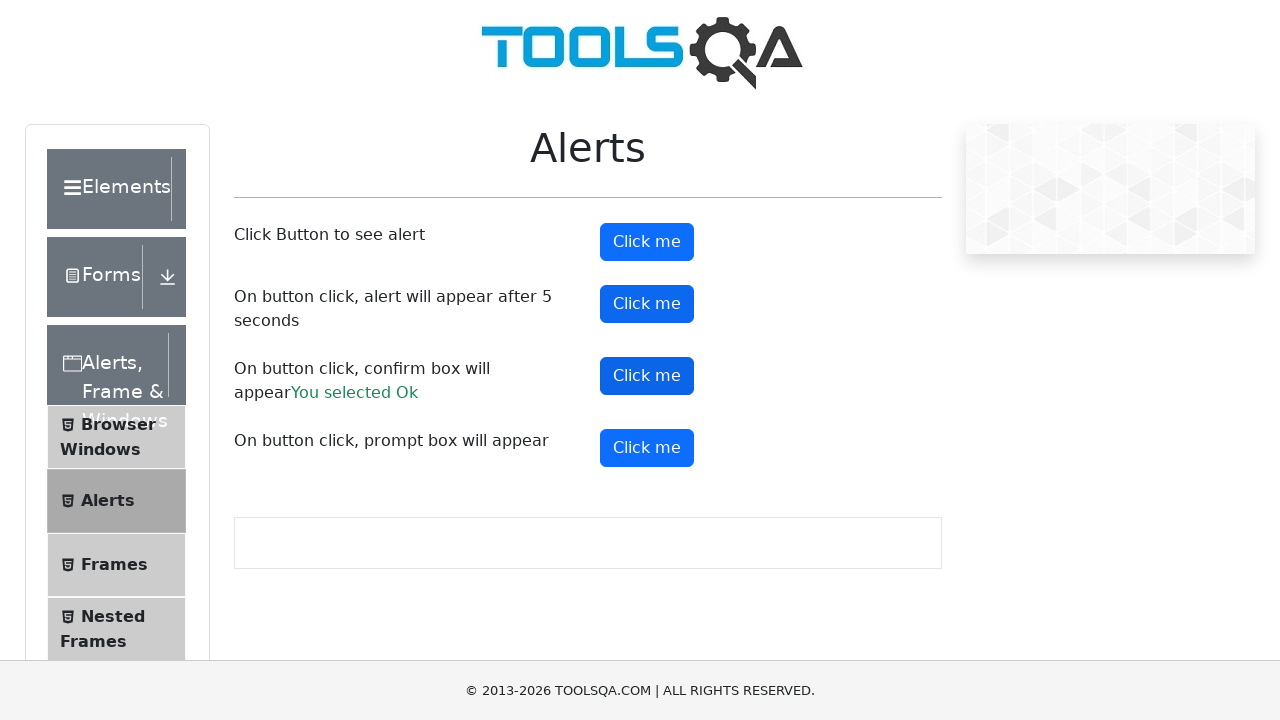

Set up dialog handler to dismiss confirmation dialog
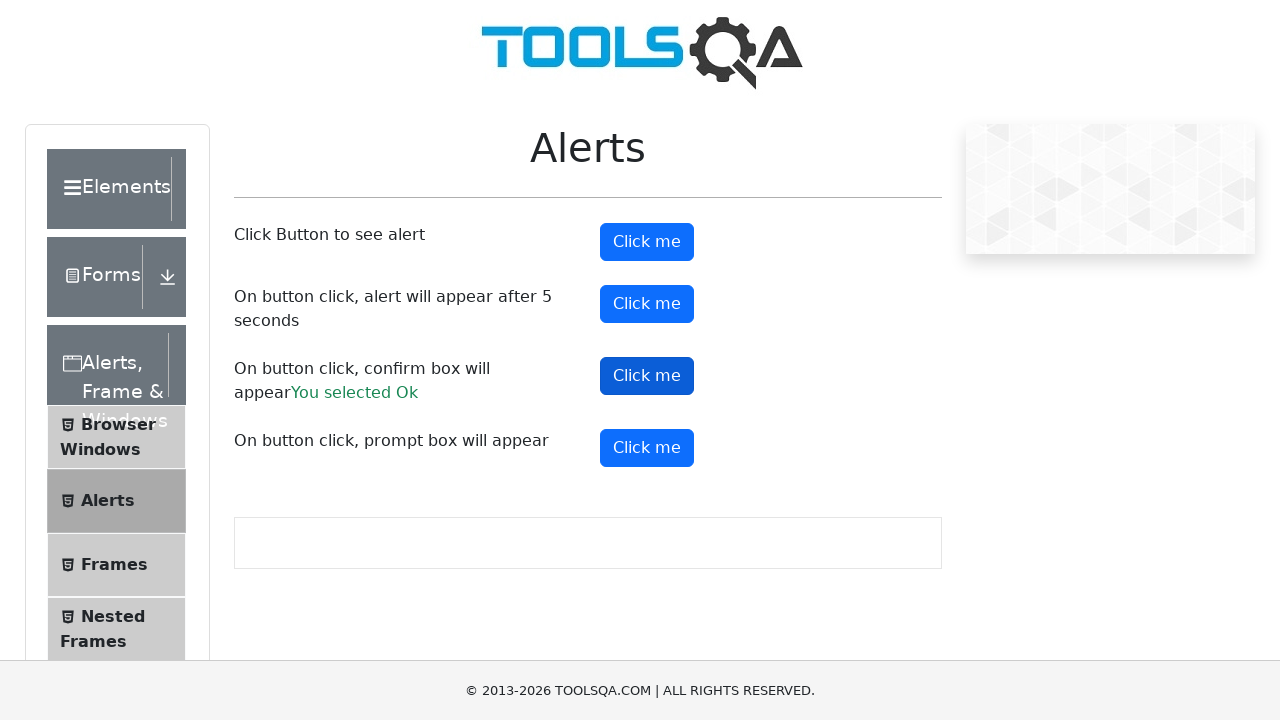

Waited 1 second for confirmation dialog to be dismissed
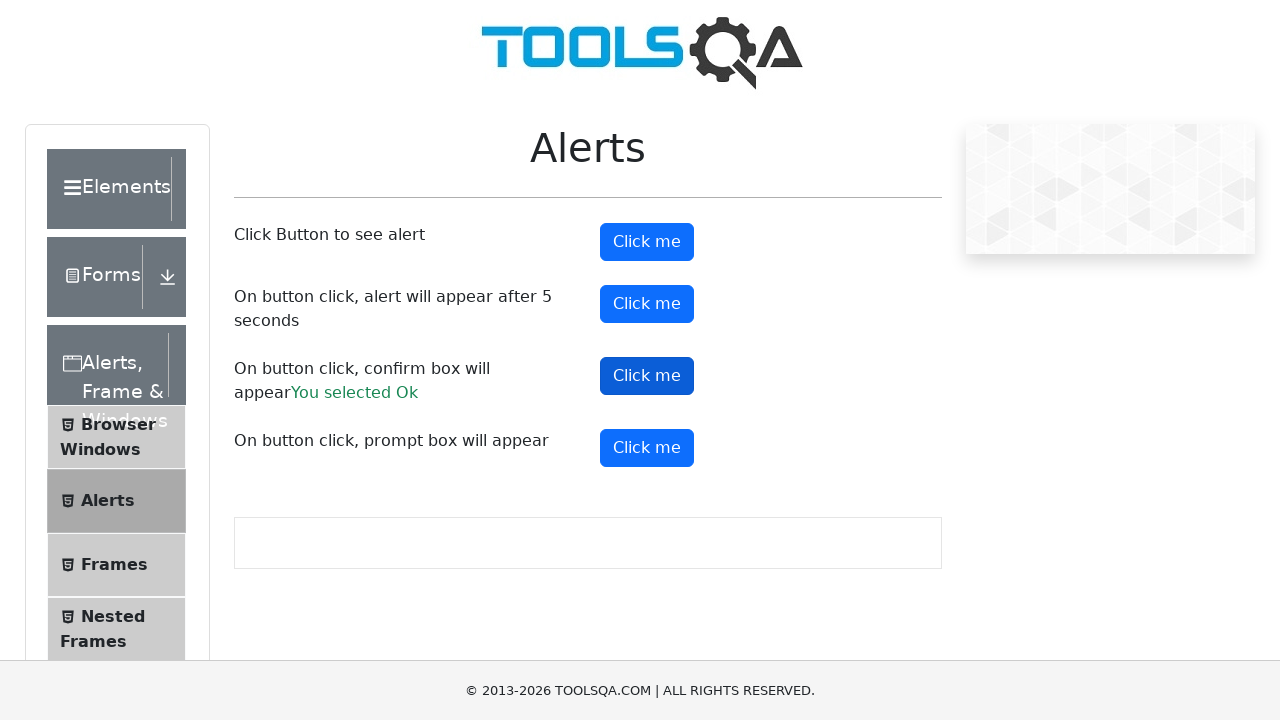

Clicked prompt button to trigger input alert at (647, 448) on button#promtButton
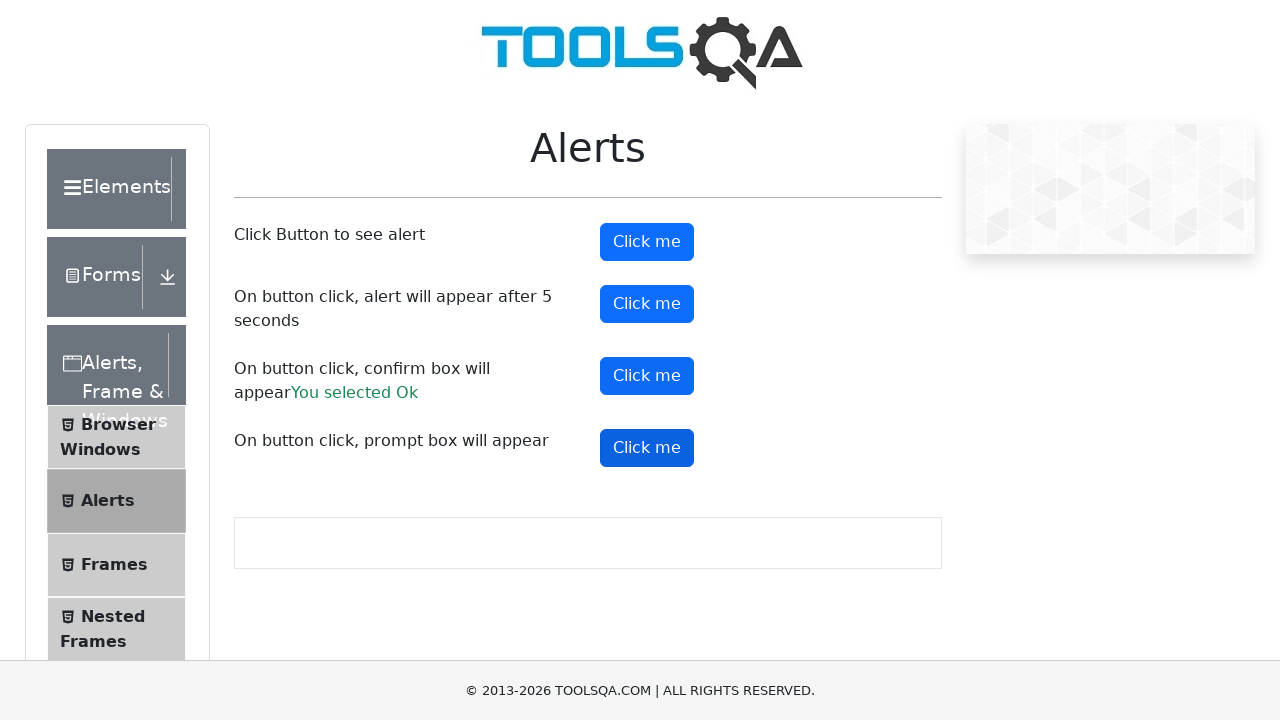

Set up dialog handler to send 'Chaitanya' text to prompt alert
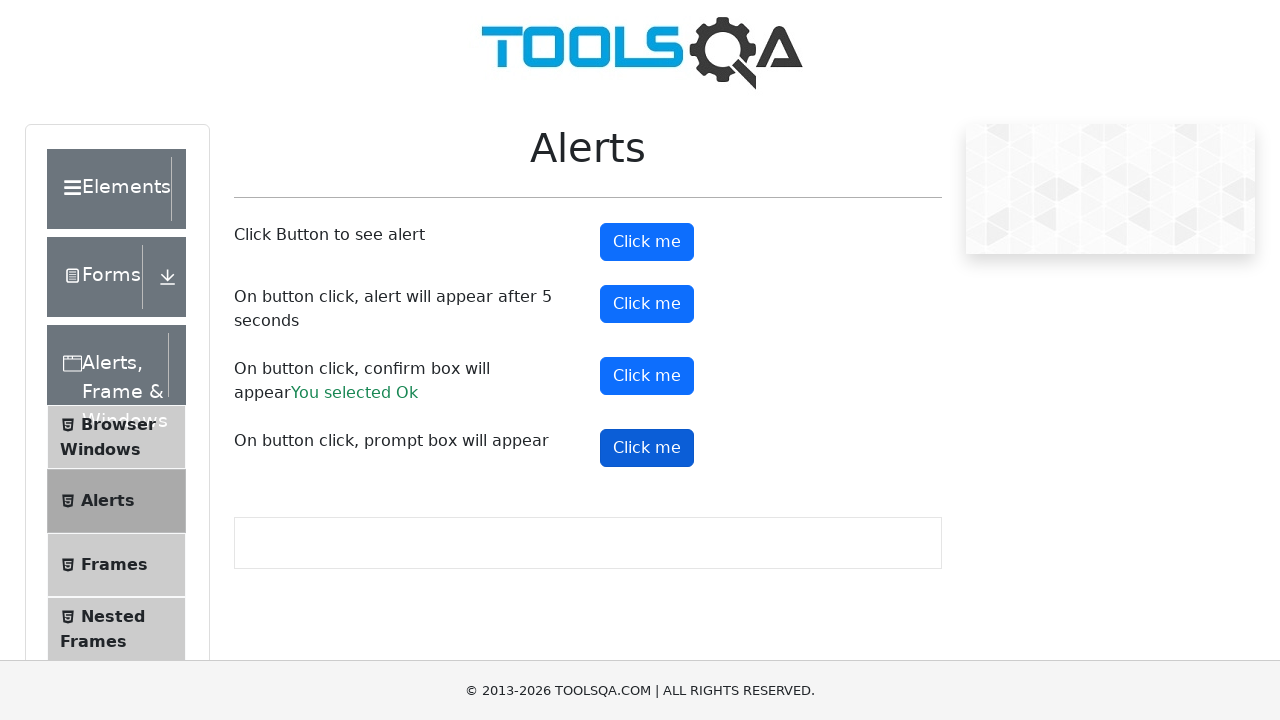

Waited 1 second for prompt alert to be processed with text input
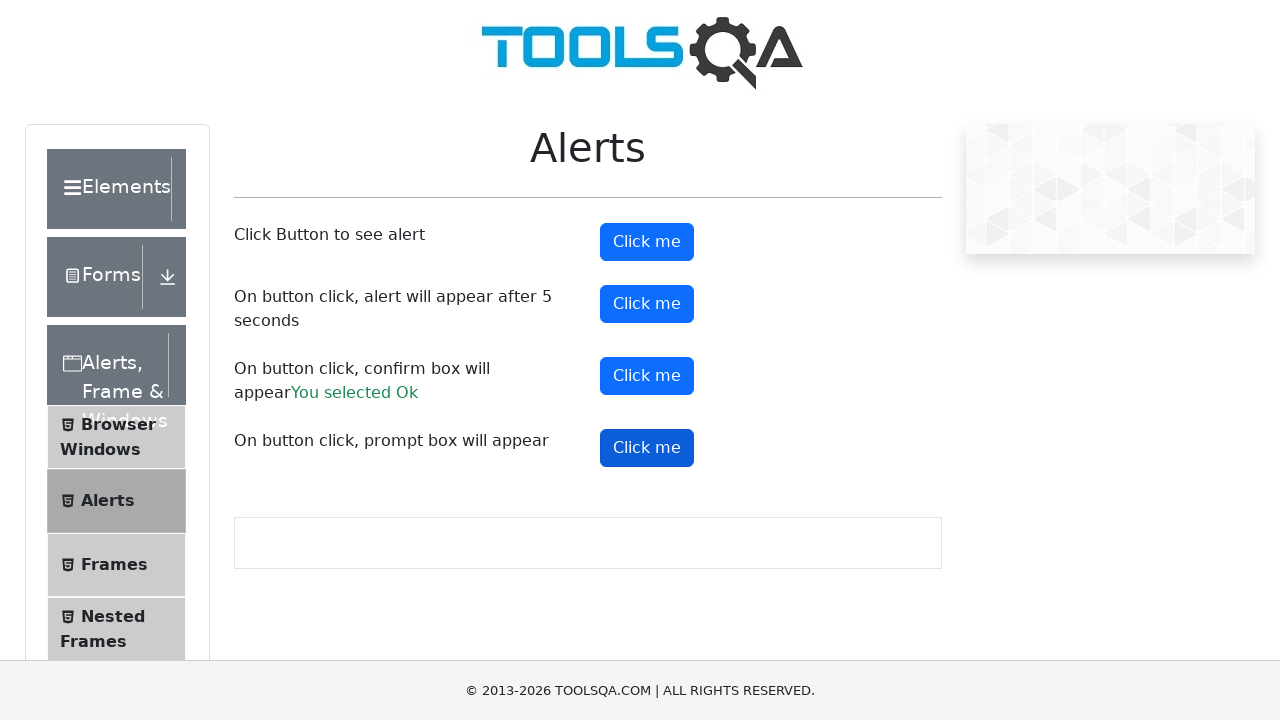

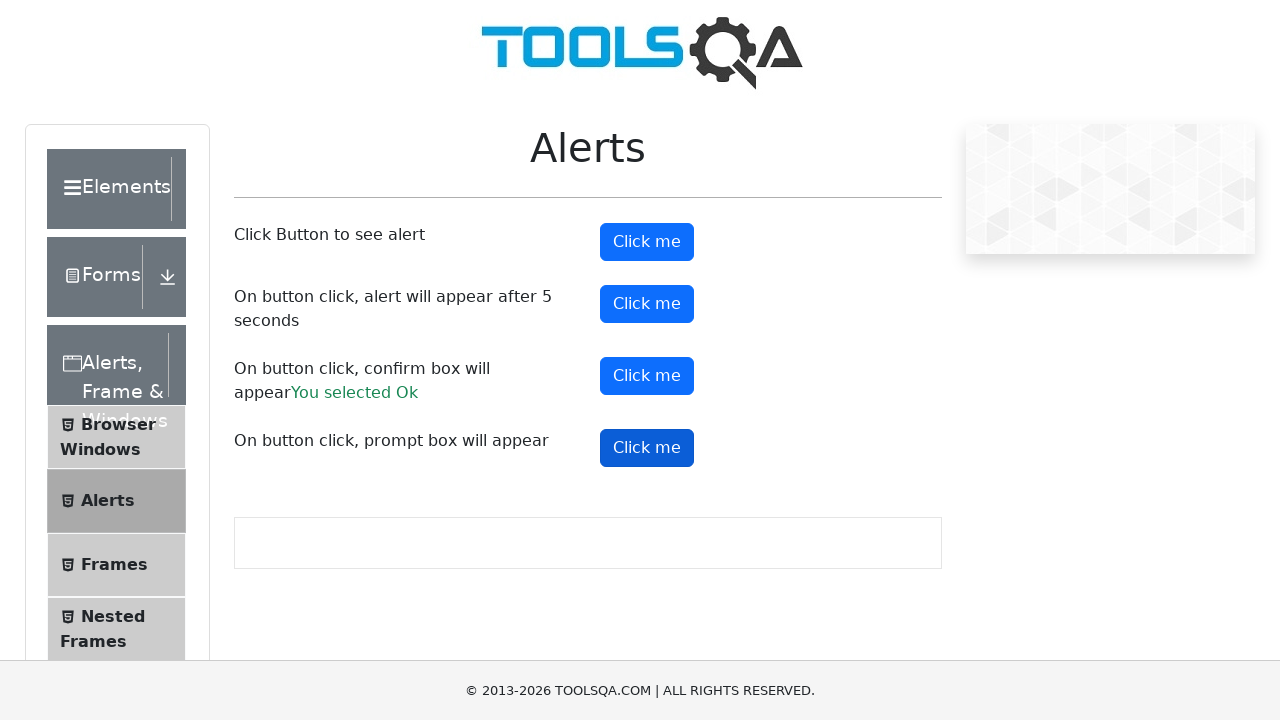